Tests multiple window handling by clicking a link that opens a new window, switching to the child window to verify its content, then switching back to the parent window to verify its content.

Starting URL: https://the-internet.herokuapp.com

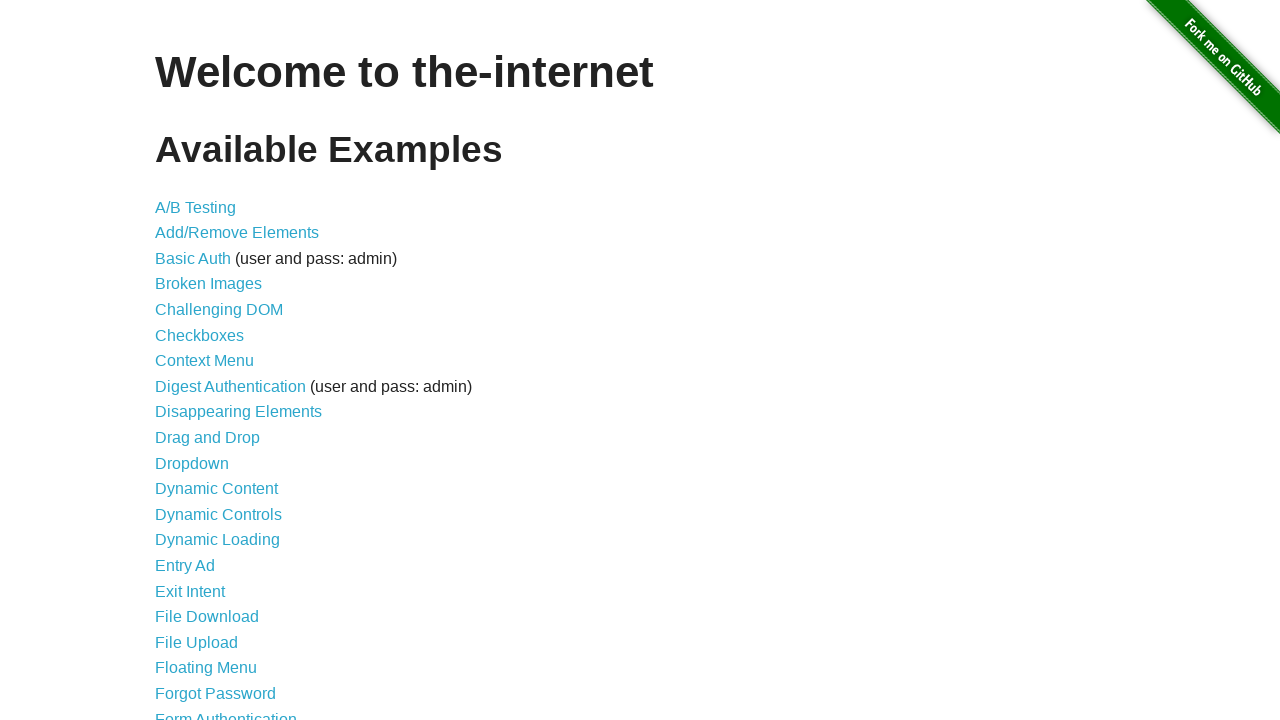

Clicked 'Multiple Windows' link to navigate to windows test page at (218, 369) on a[href='/windows']
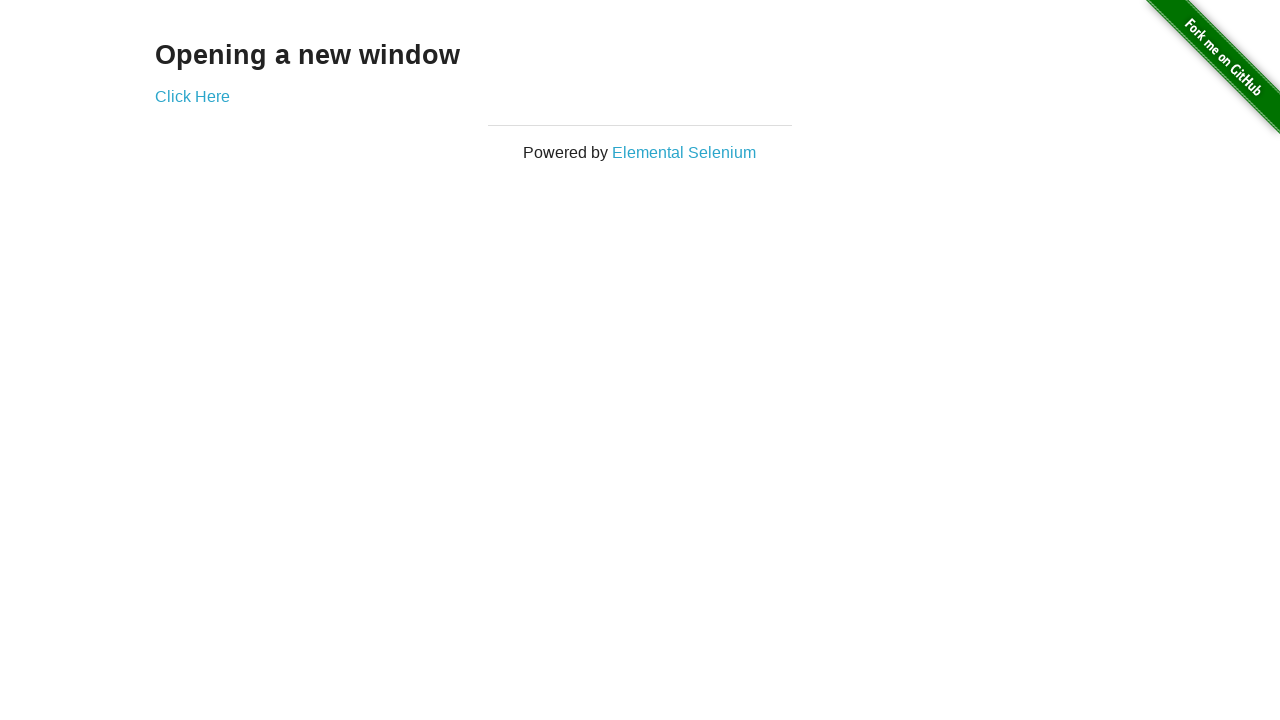

Clicked 'Click Here' link to open new child window at (192, 96) on a[href='/windows/new']
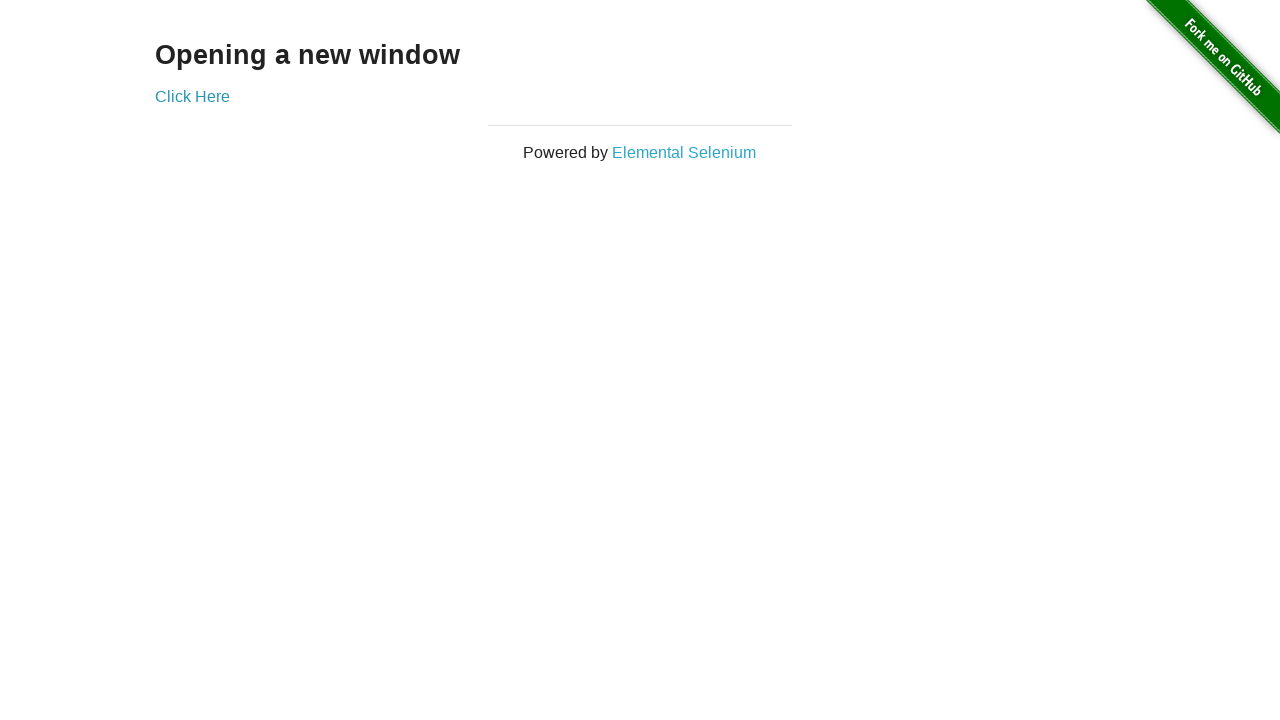

Captured new child window page object
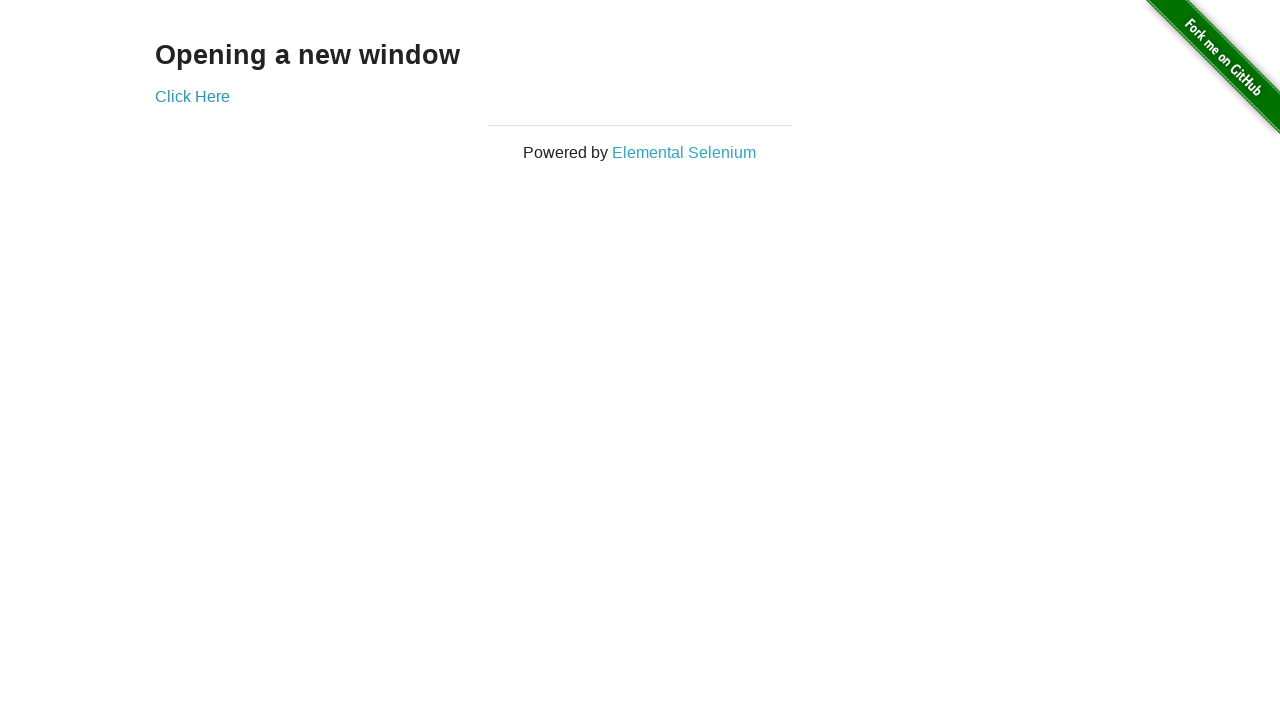

Child window loaded and content verified with h3 element present
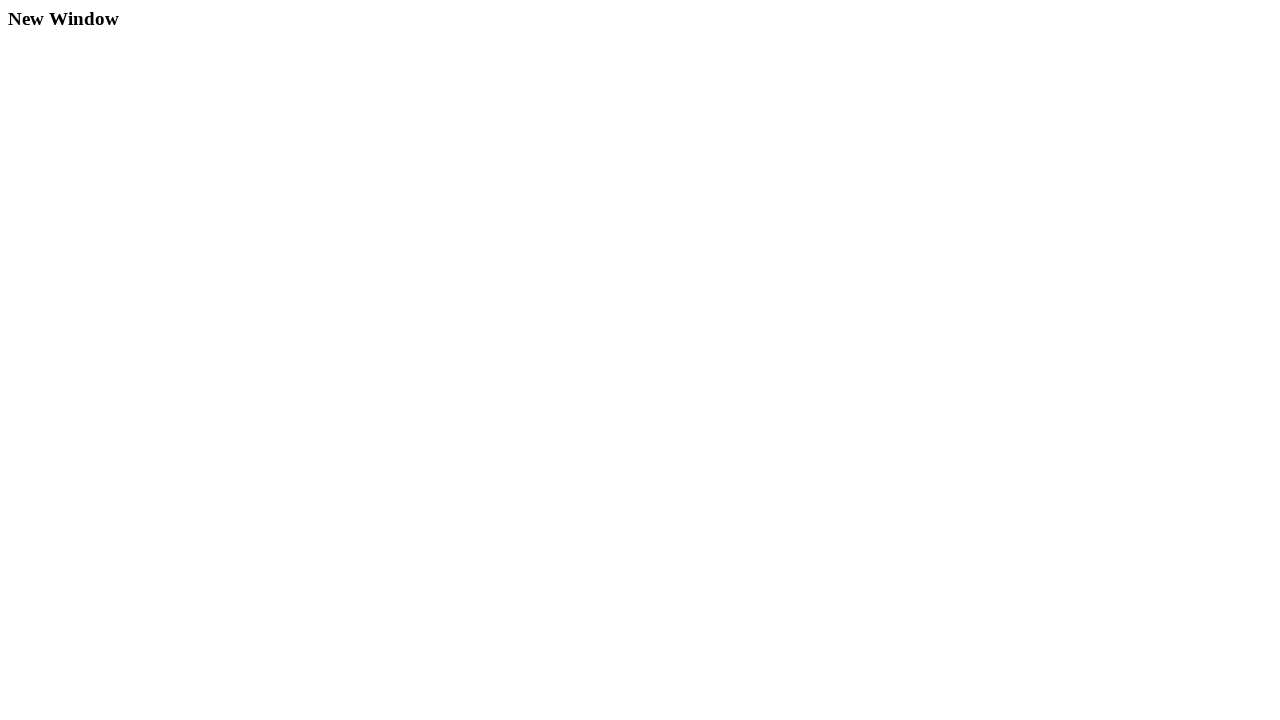

Switched back to parent window
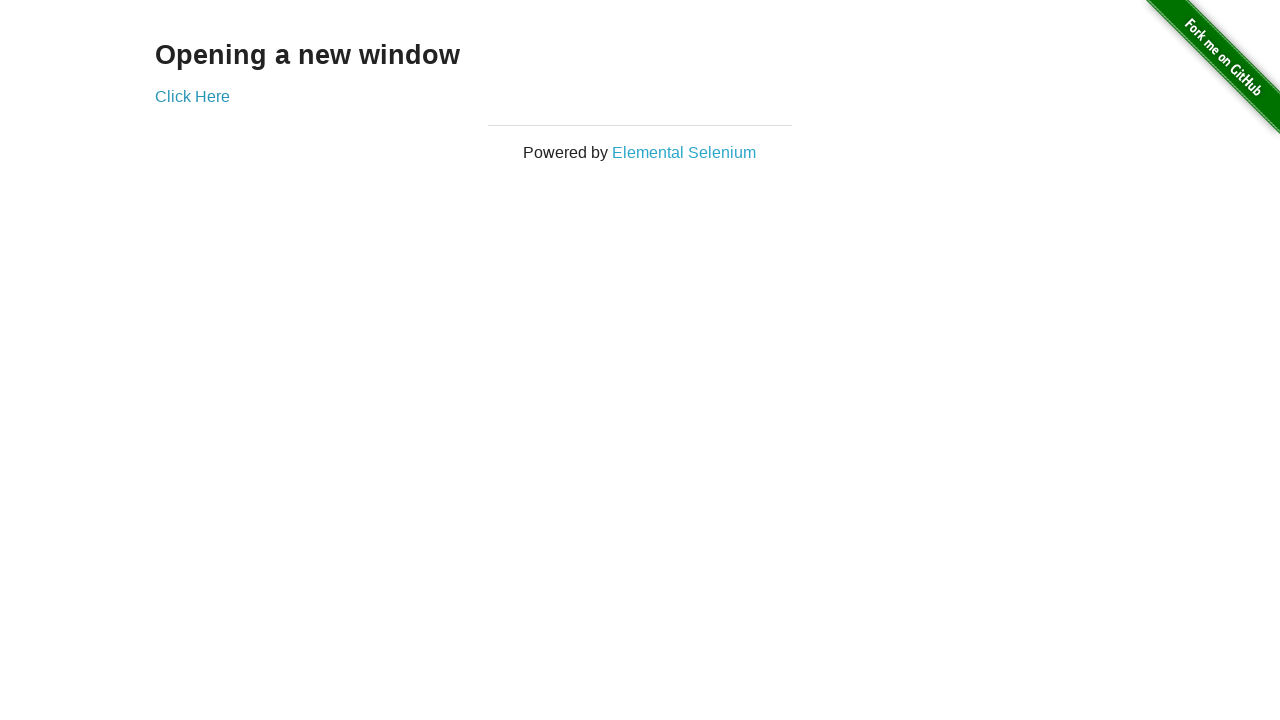

Parent window content verified with h3 element present
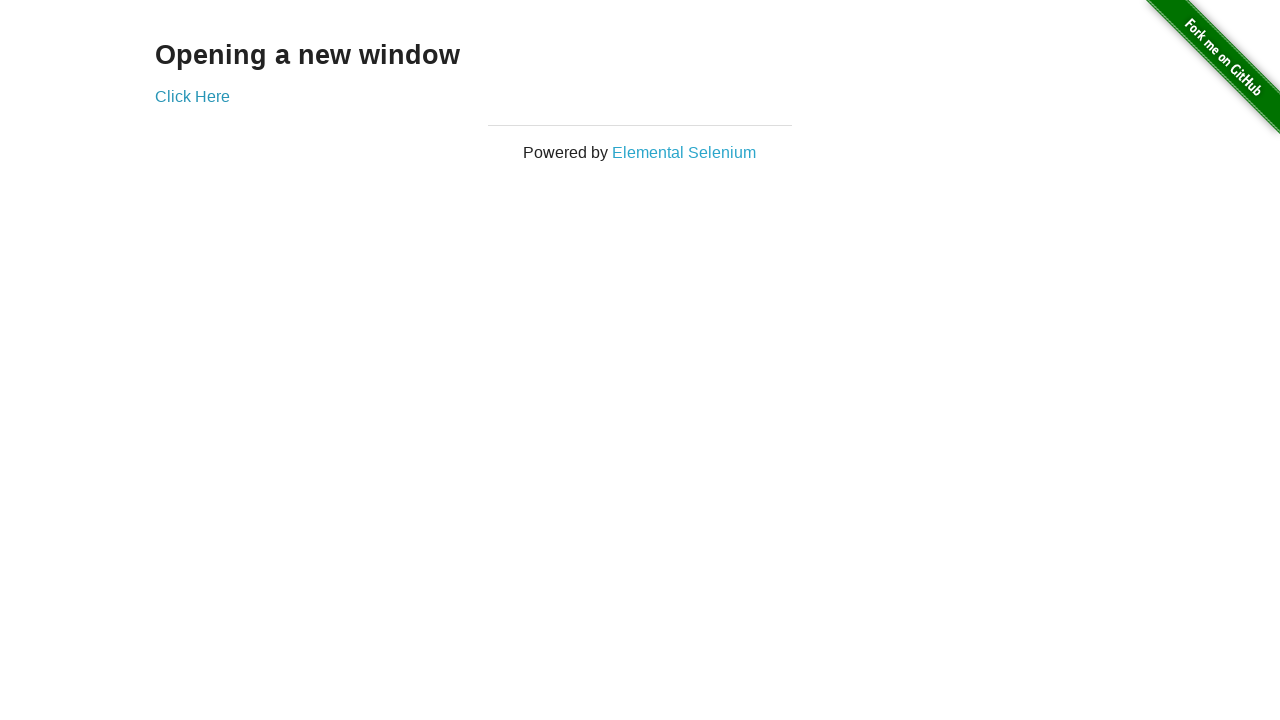

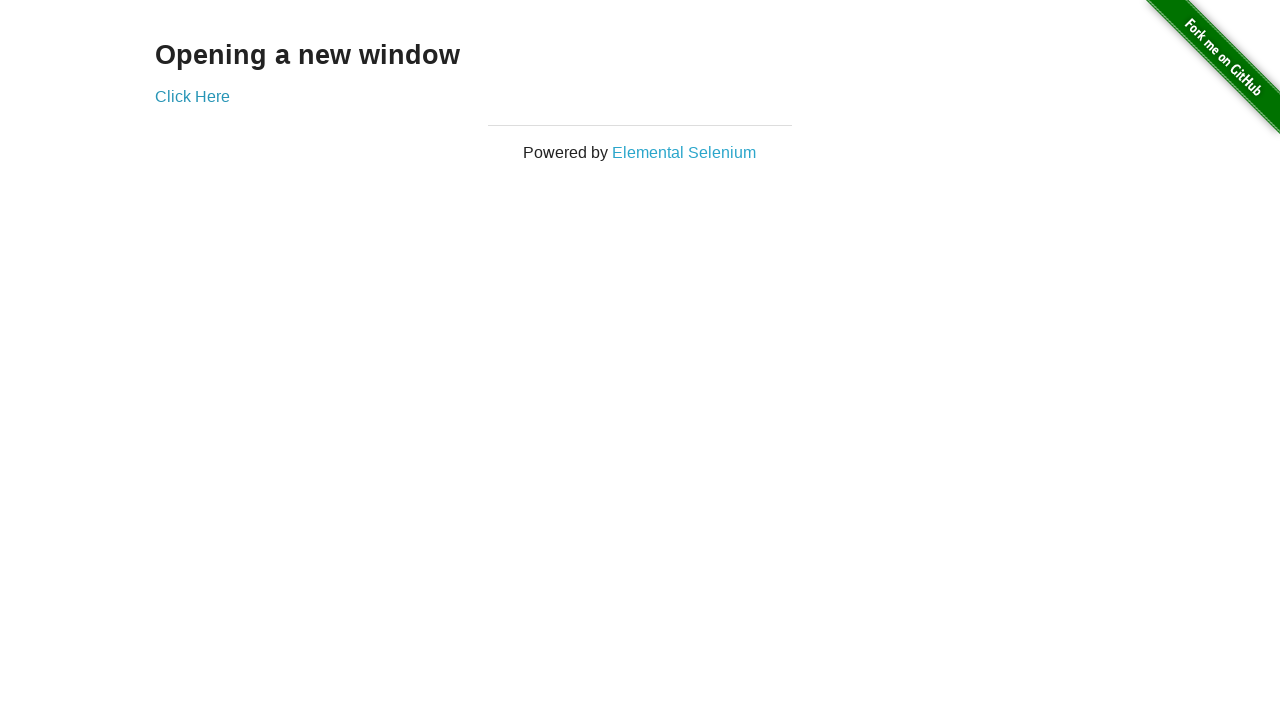